Navigates to a GitHub repository page, clicks on the Insights tab, and verifies that the Dependency graph link is present with the correct text.

Starting URL: https://github.com/DennorQA/PlatformaticaQA

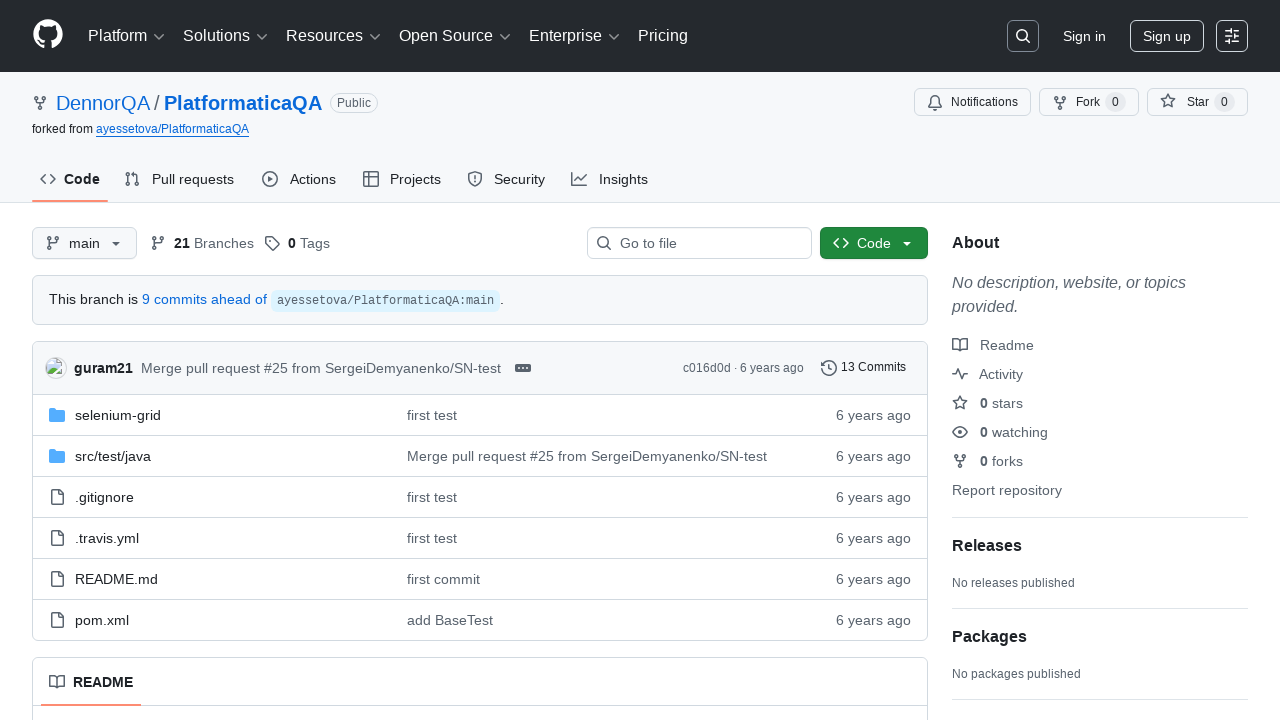

Clicked on Insights tab at (623, 179) on xpath=//span[text()='Insights']
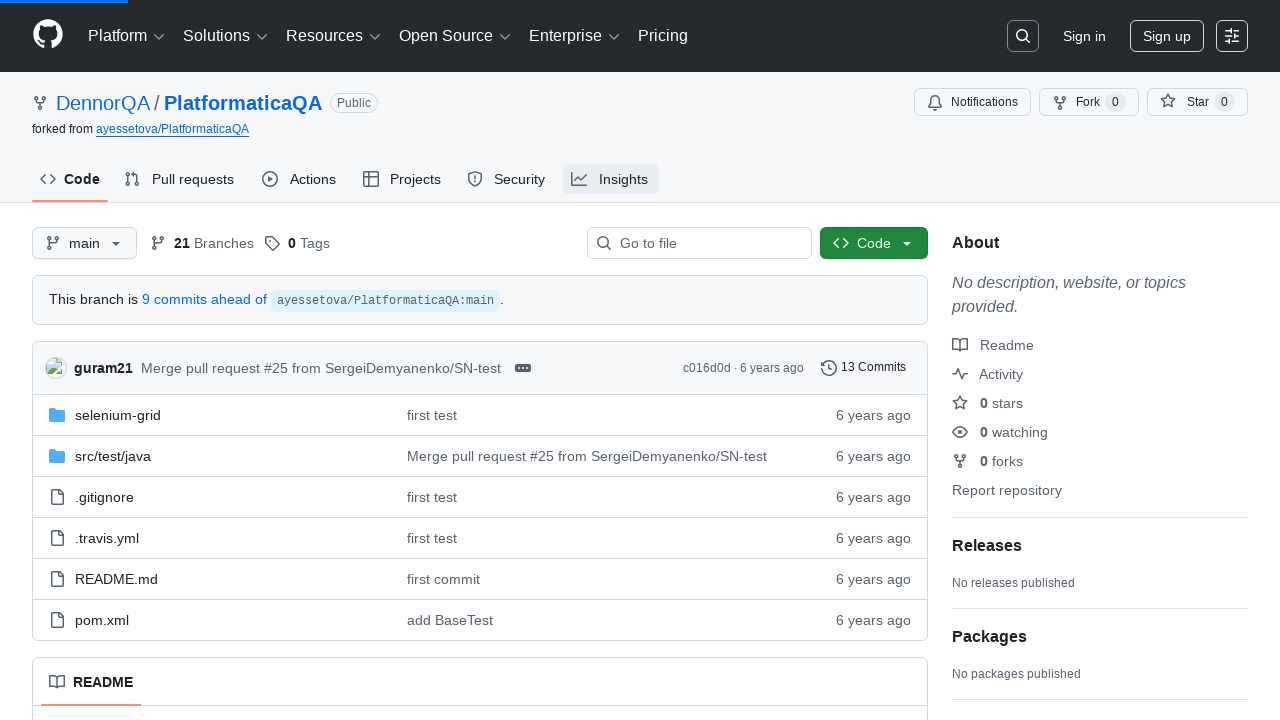

Located Dependency graph link element
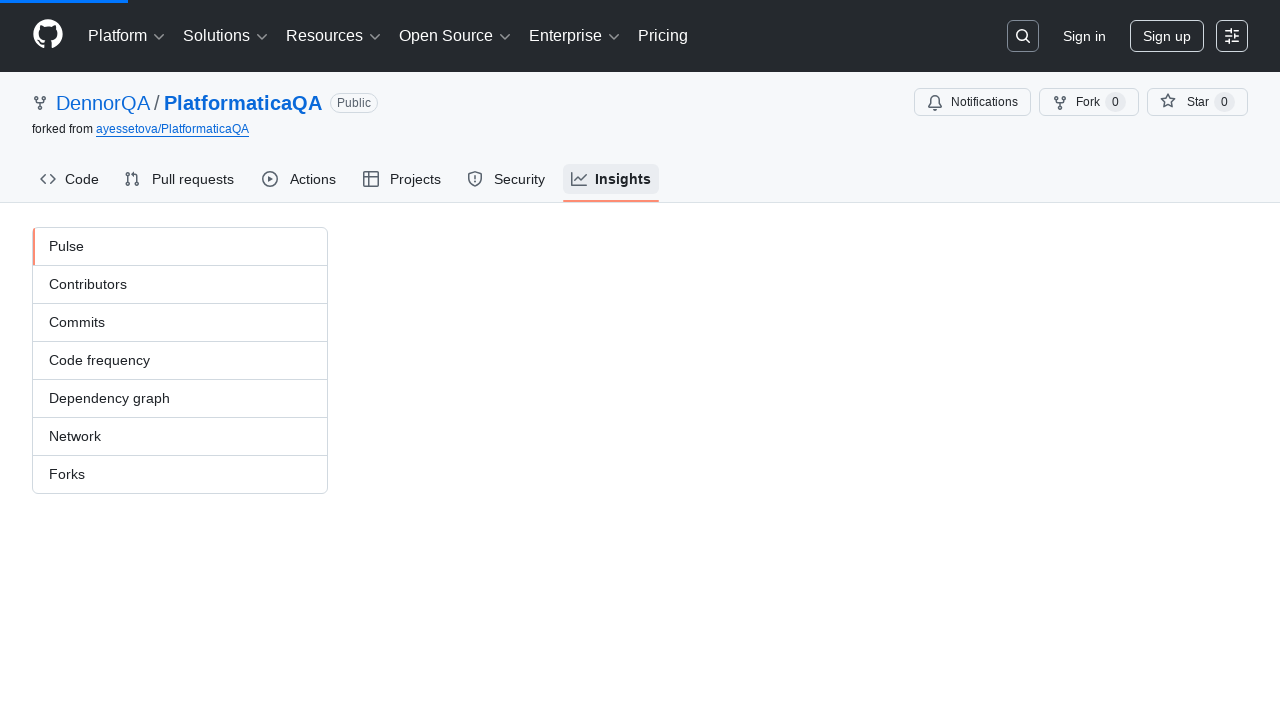

Waited for Dependency graph link to load
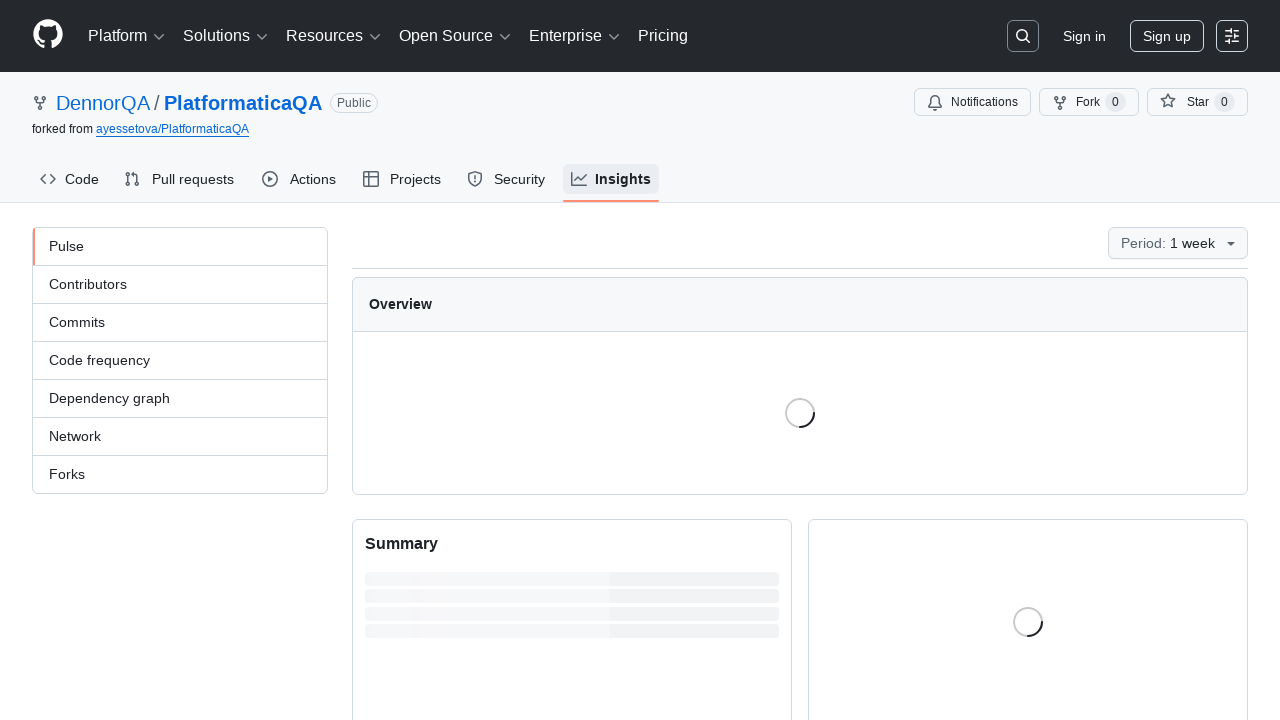

Verified Dependency graph link text is correct
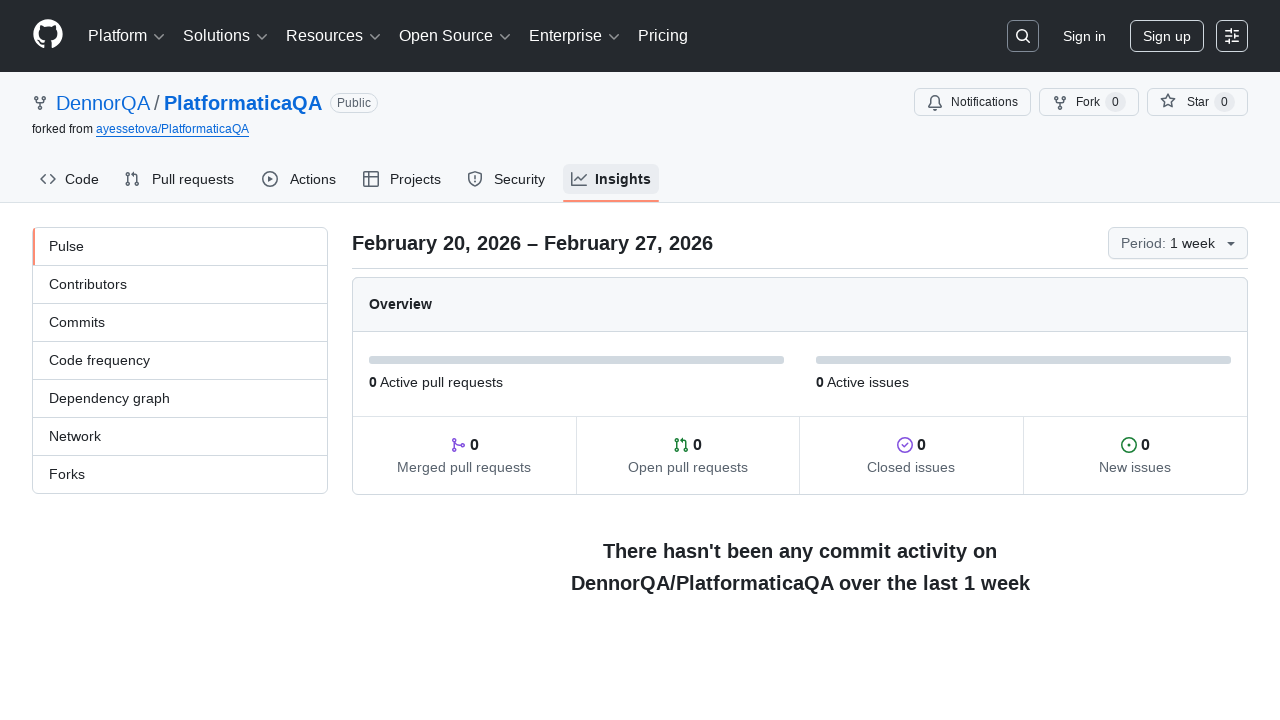

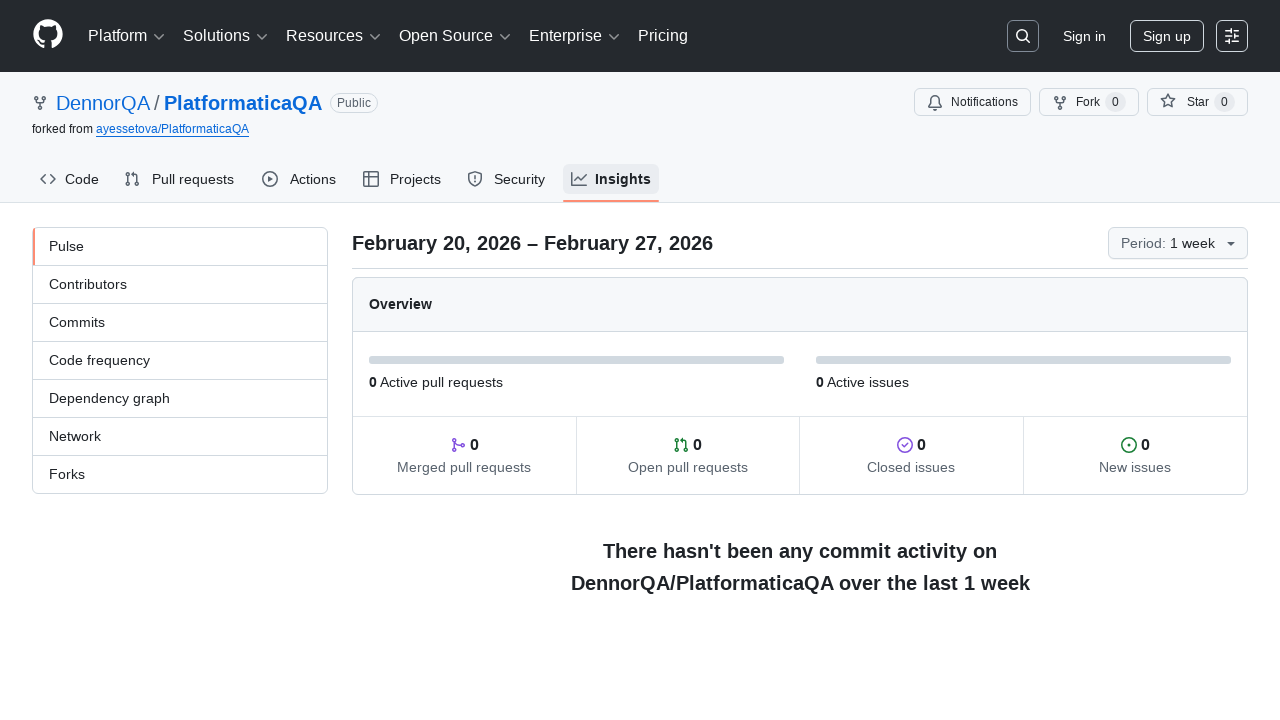